Tests checkbox interactions by toggling checkboxes and verifying their checked state using the checked attribute

Starting URL: http://the-internet.herokuapp.com/checkboxes

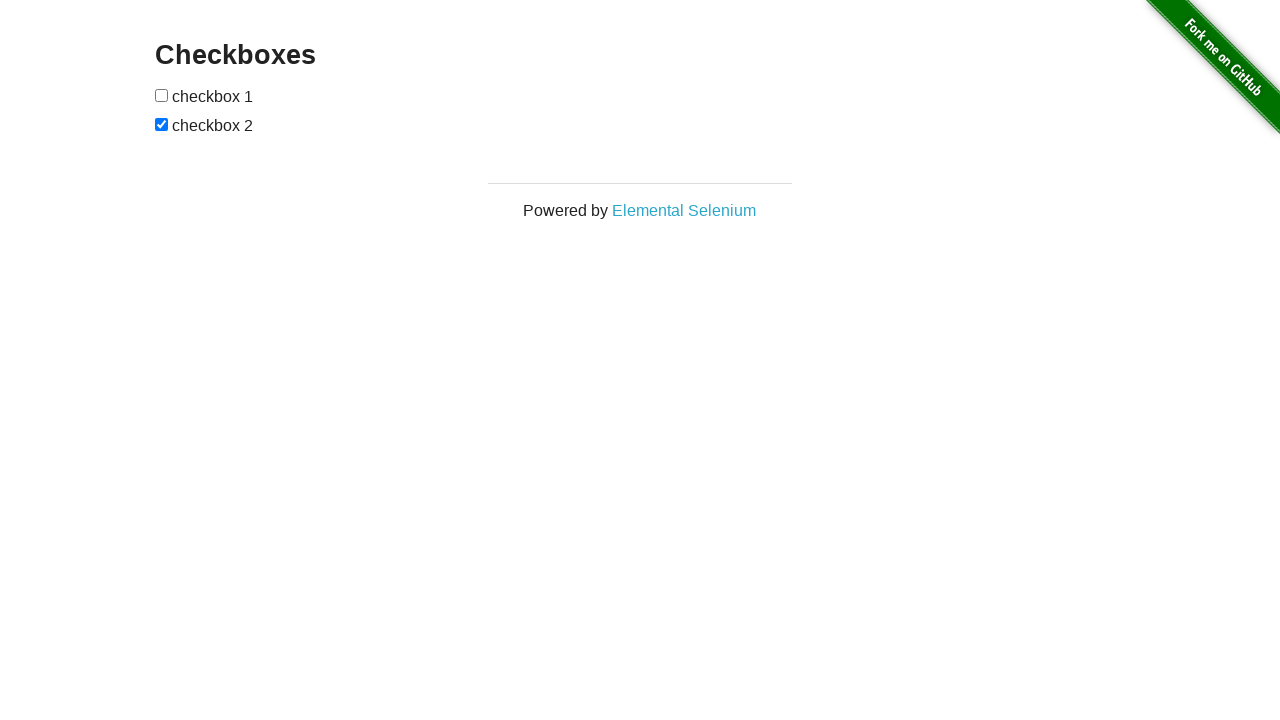

Clicked first checkbox to toggle it at (162, 95) on xpath=//input[@type='checkbox'][1]
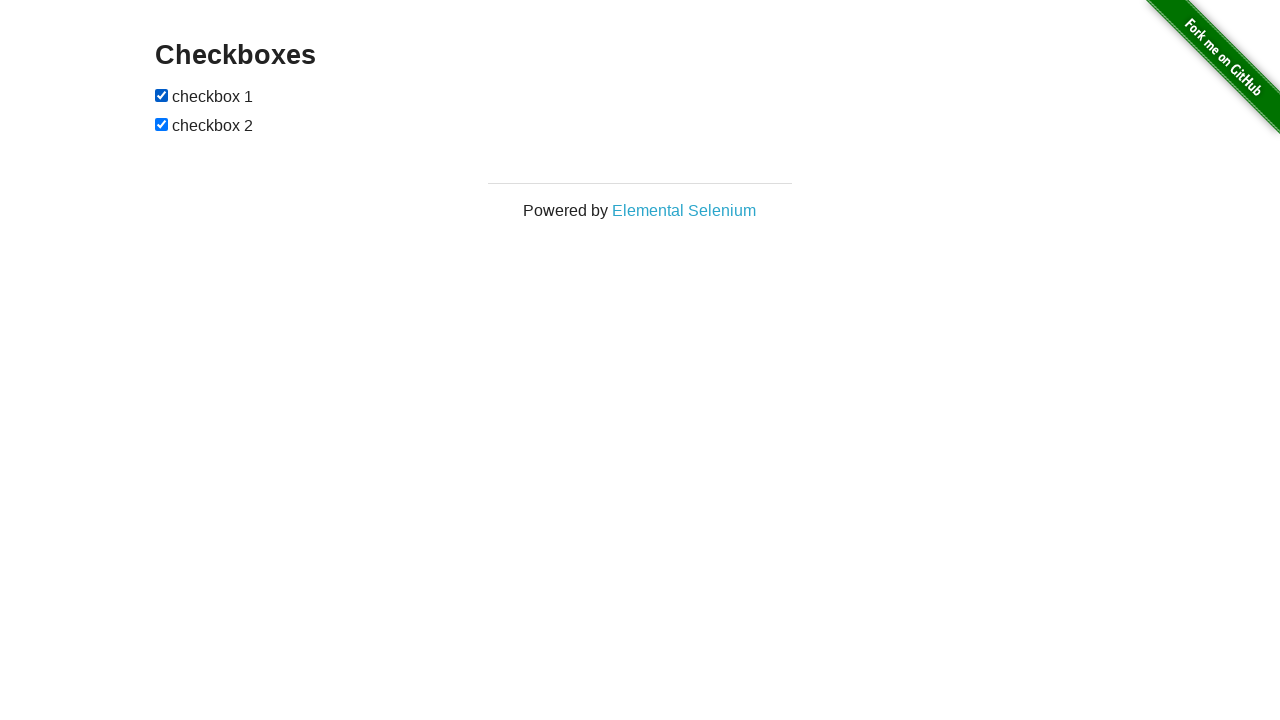

Verified first checkbox is checked using checked attribute
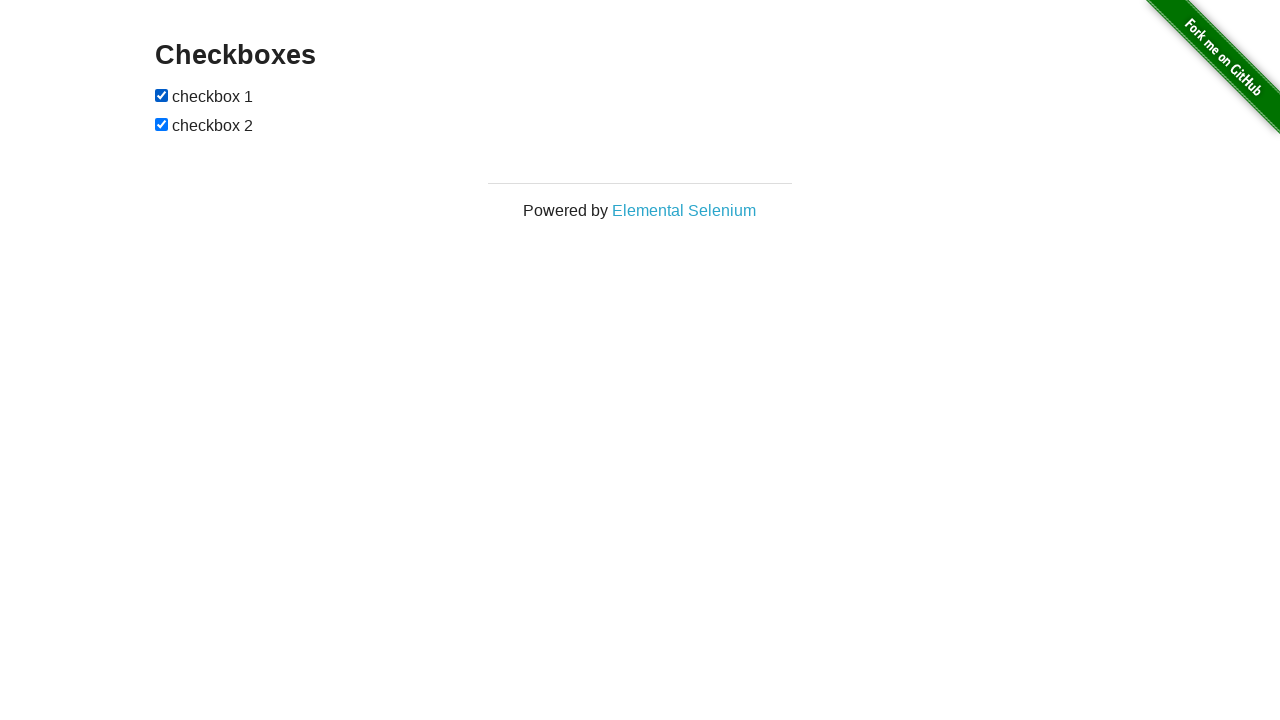

Clicked second checkbox to toggle it at (162, 124) on xpath=//input[@type='checkbox'][2]
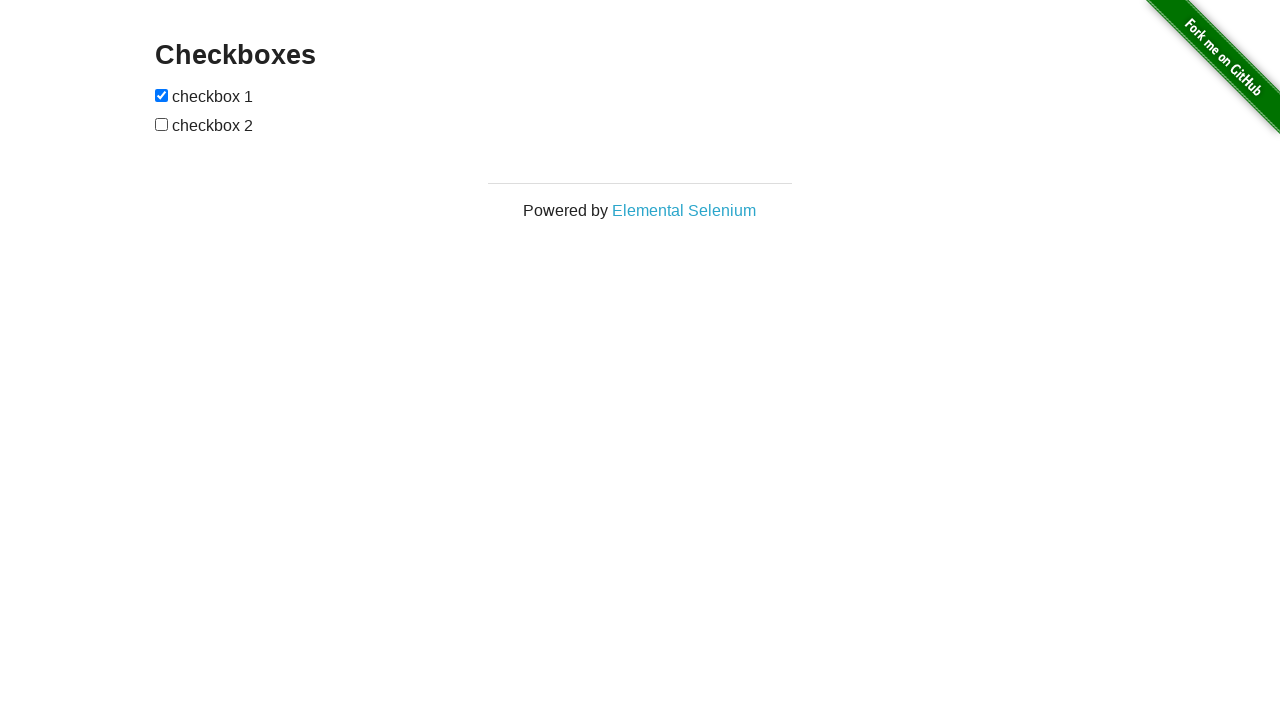

Verified second checkbox is unchecked using checked attribute
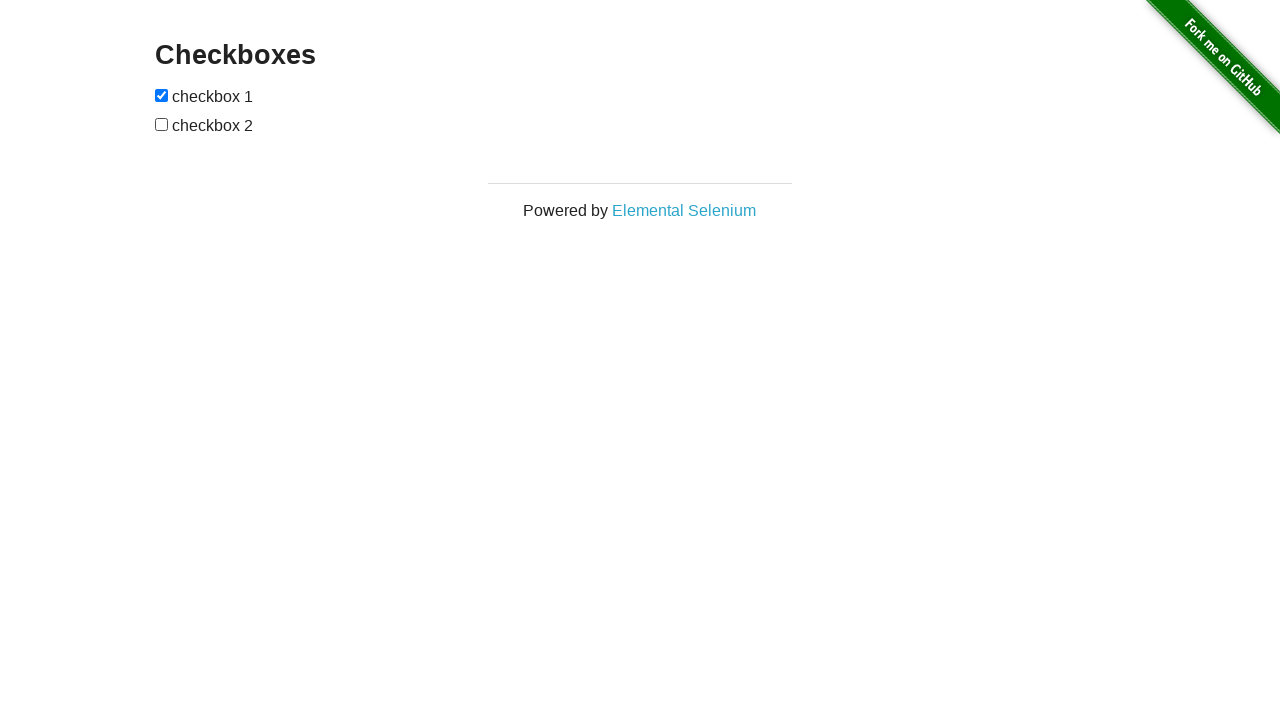

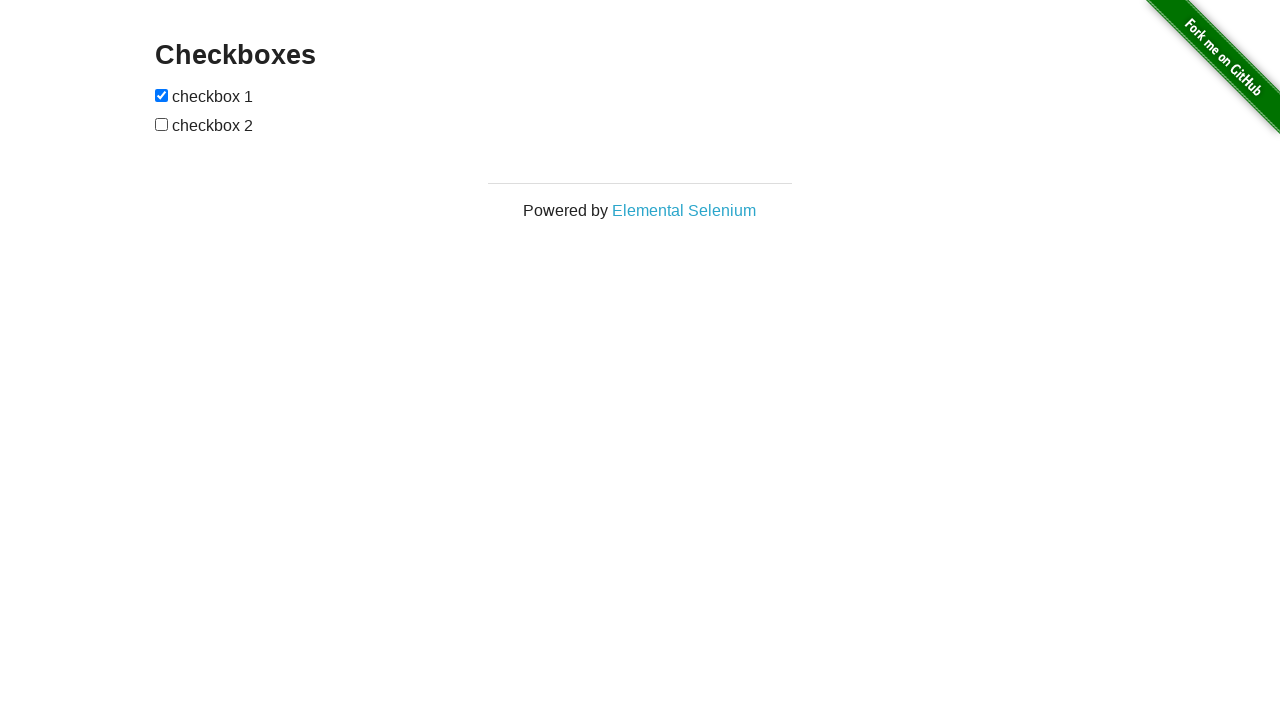